Tests the age form by entering a name and age, submitting the form, and verifying the result message

Starting URL: https://kristinek.github.io/site/examples/age

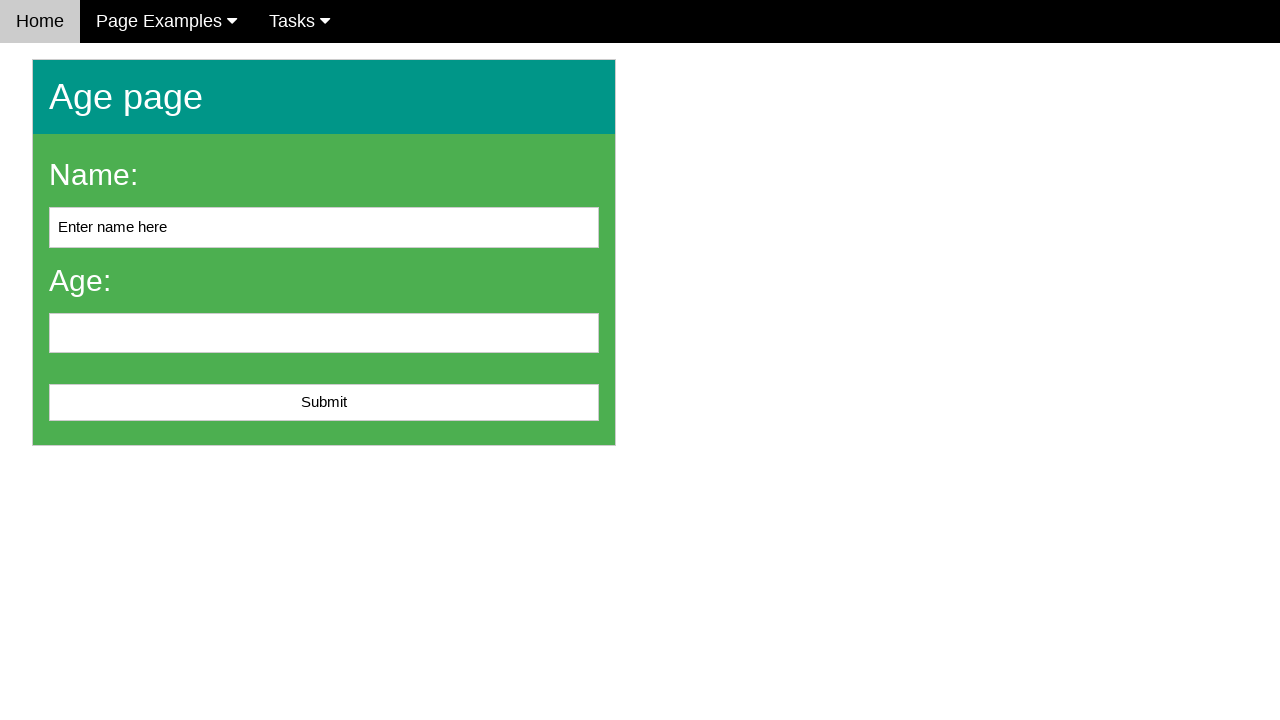

Cleared the name input field on #name
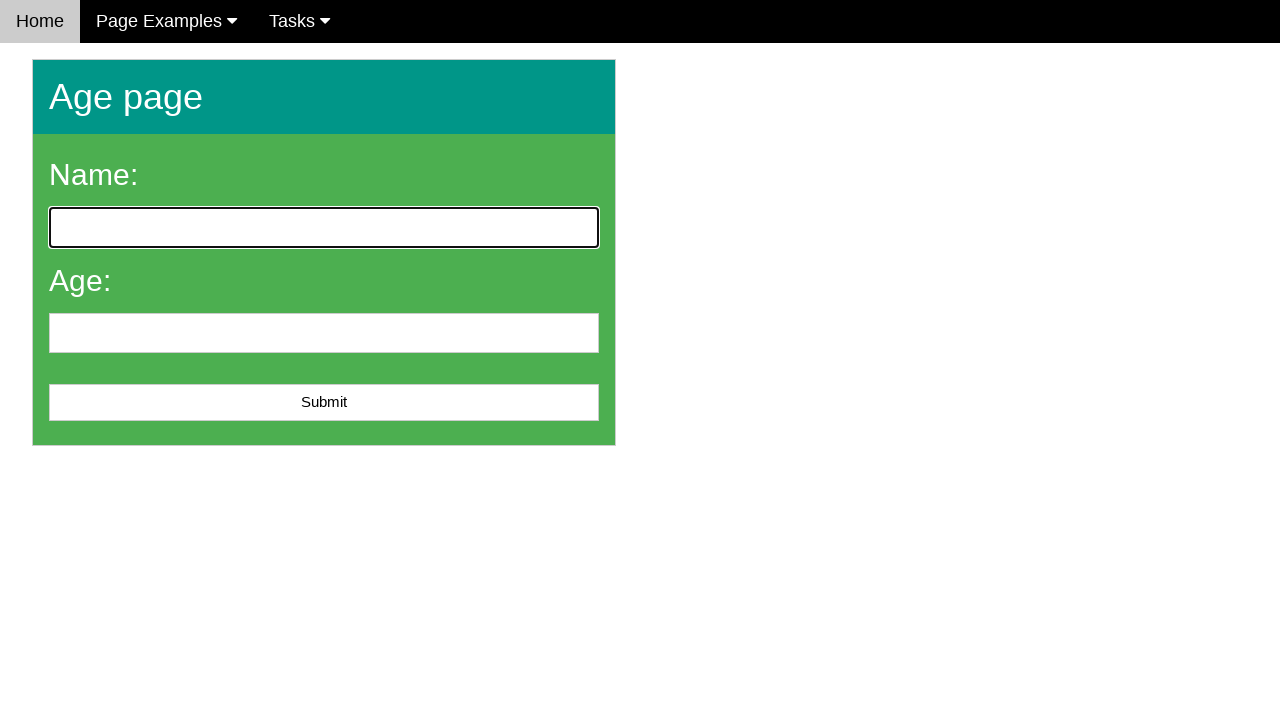

Filled name field with 'John Smith' on #name
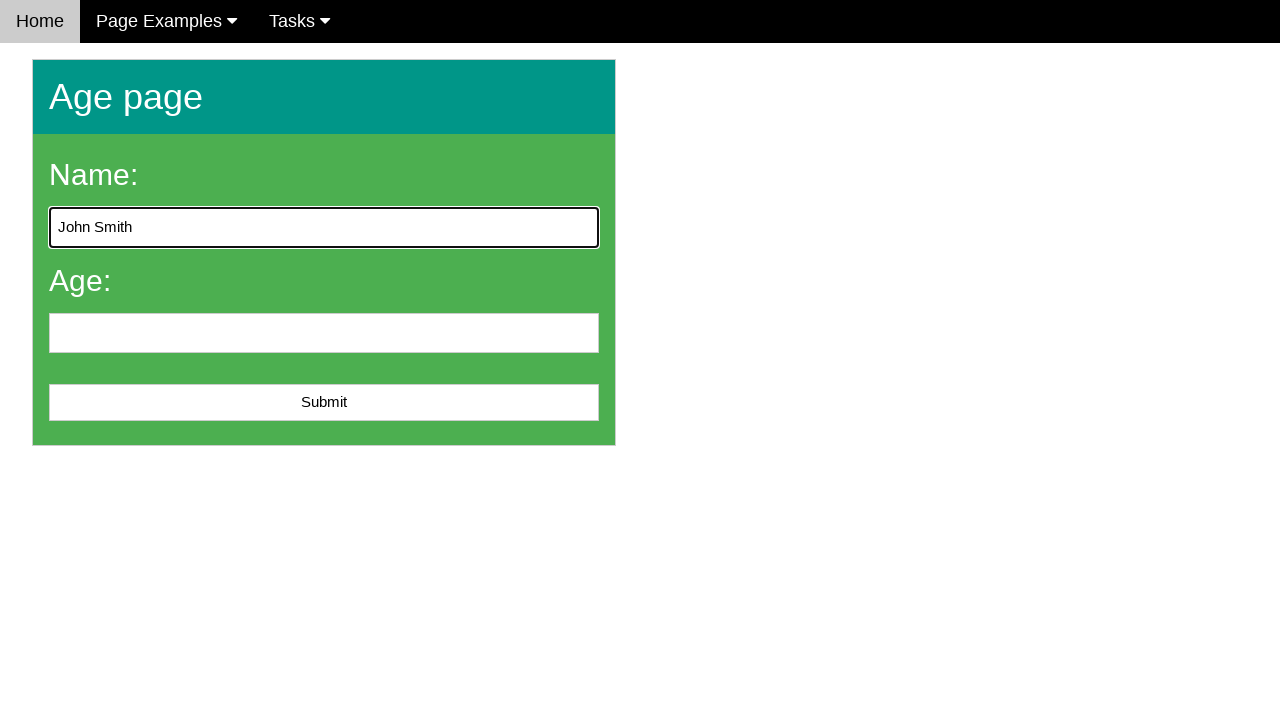

Filled age field with '25' on #age
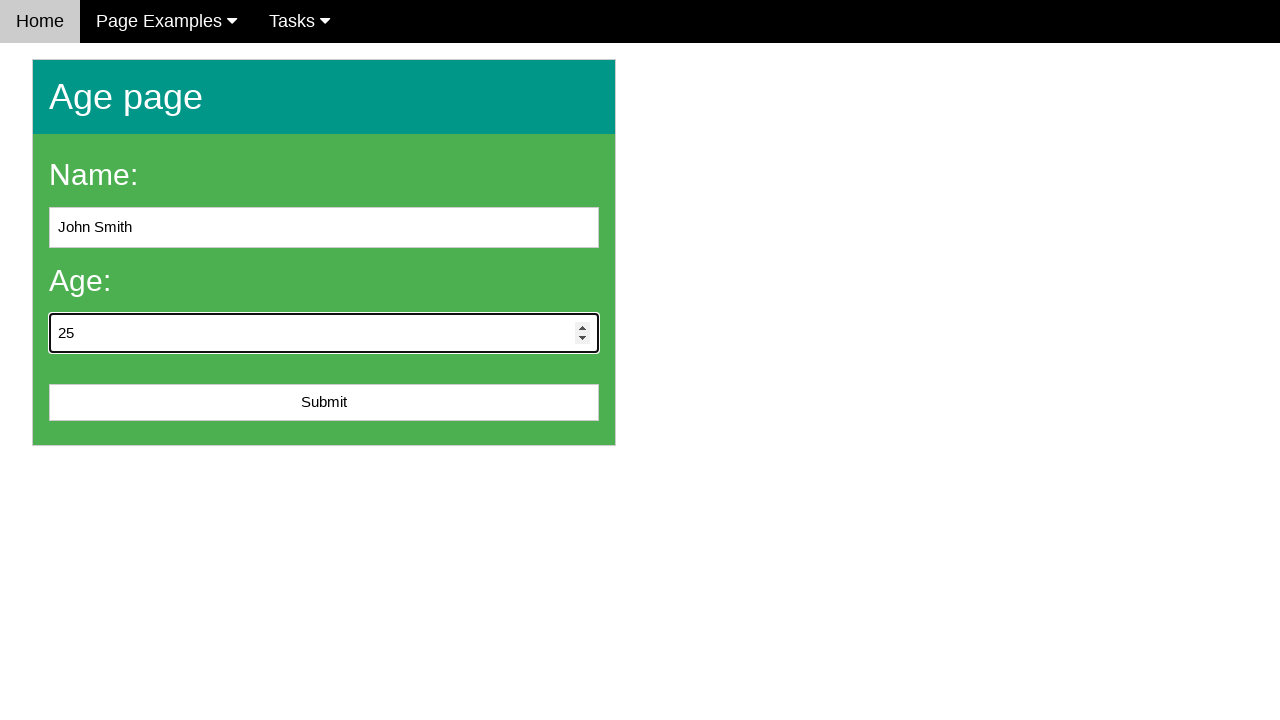

Clicked submit button to submit the age form at (324, 403) on #submit
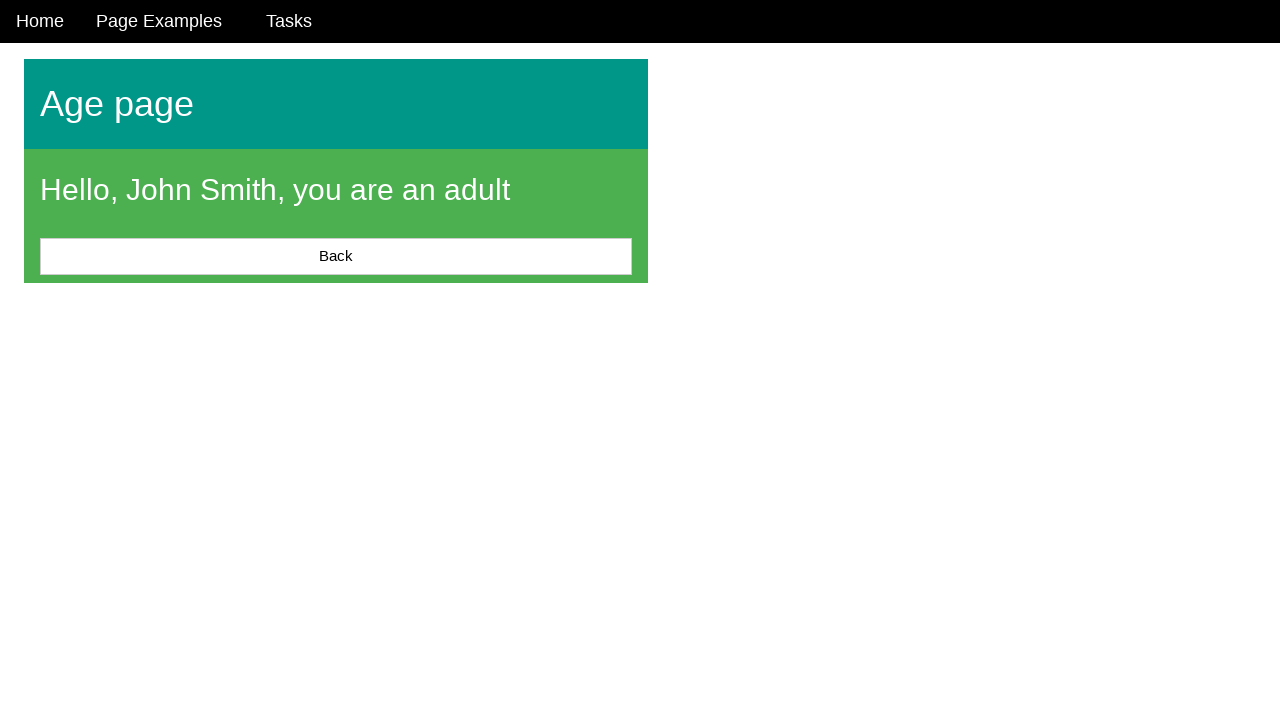

Result message displayed after form submission
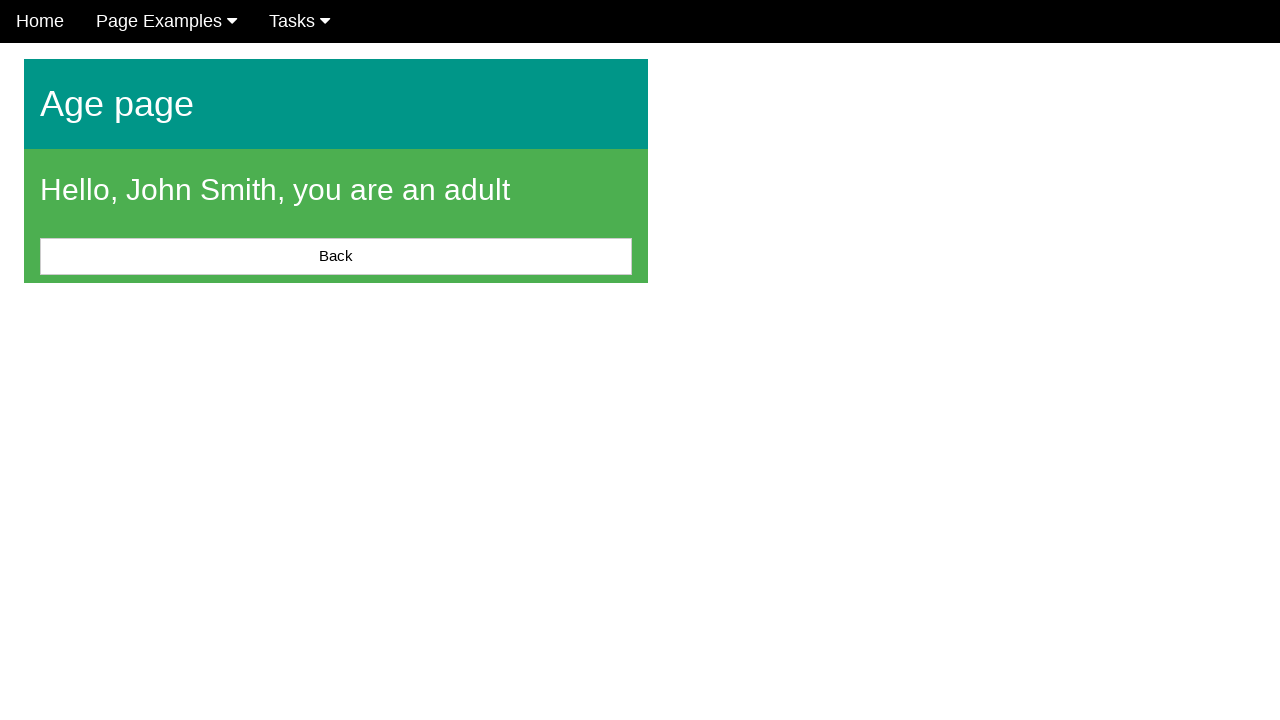

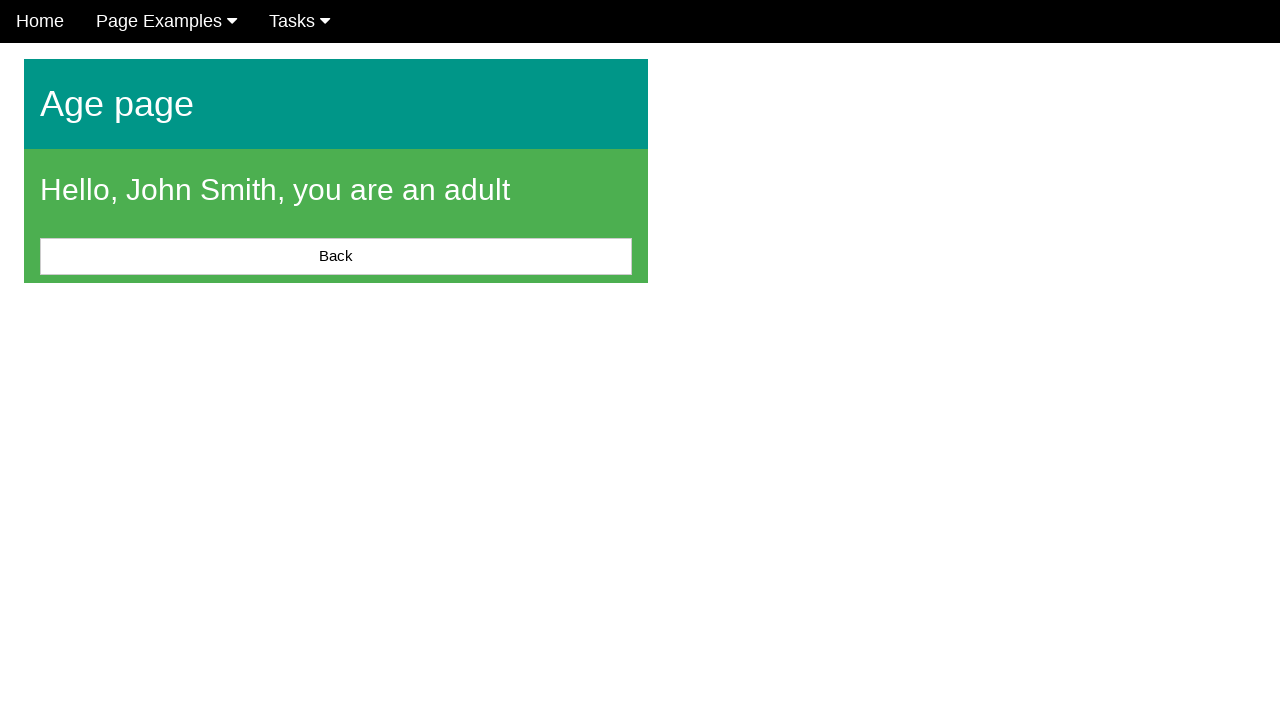